Tests alert and confirmation dialog handling by triggering alerts, reading their messages, and accepting or dismissing them

Starting URL: http://demo.automationtesting.in/Alerts.html

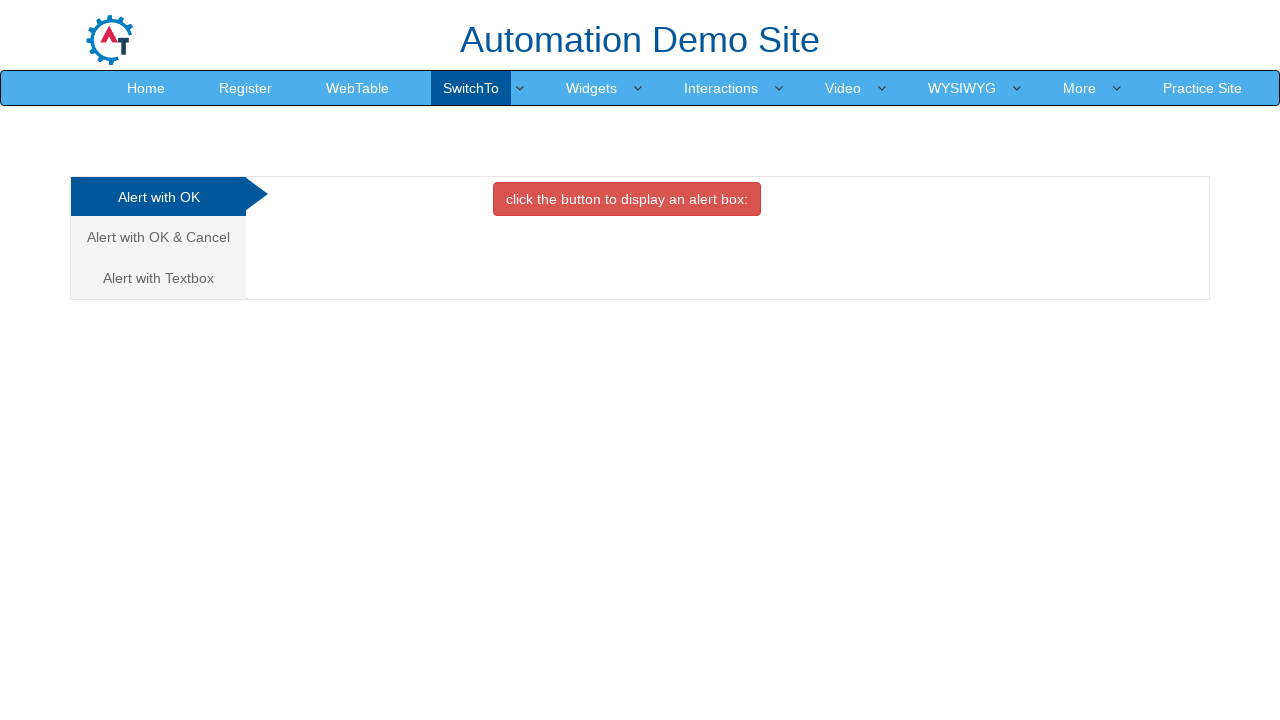

Clicked button to trigger first alert at (627, 199) on xpath=//button[@class='btn btn-danger']
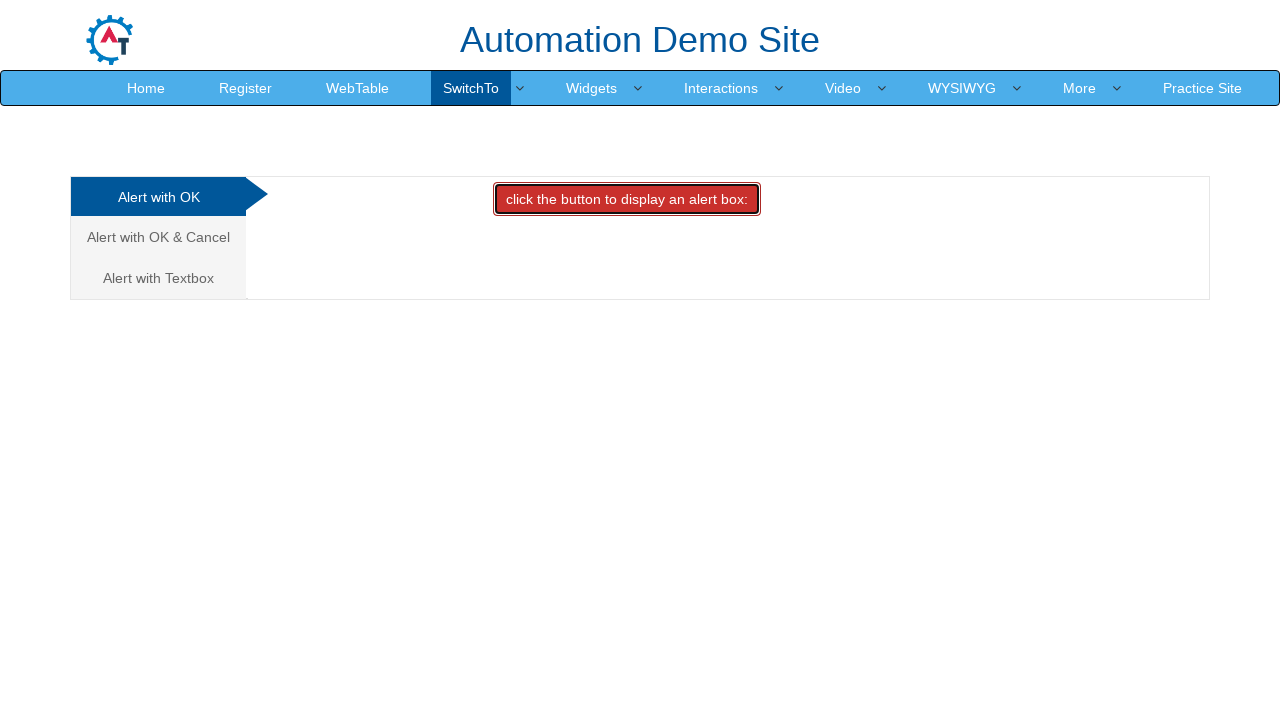

Set up dialog handler to accept alerts
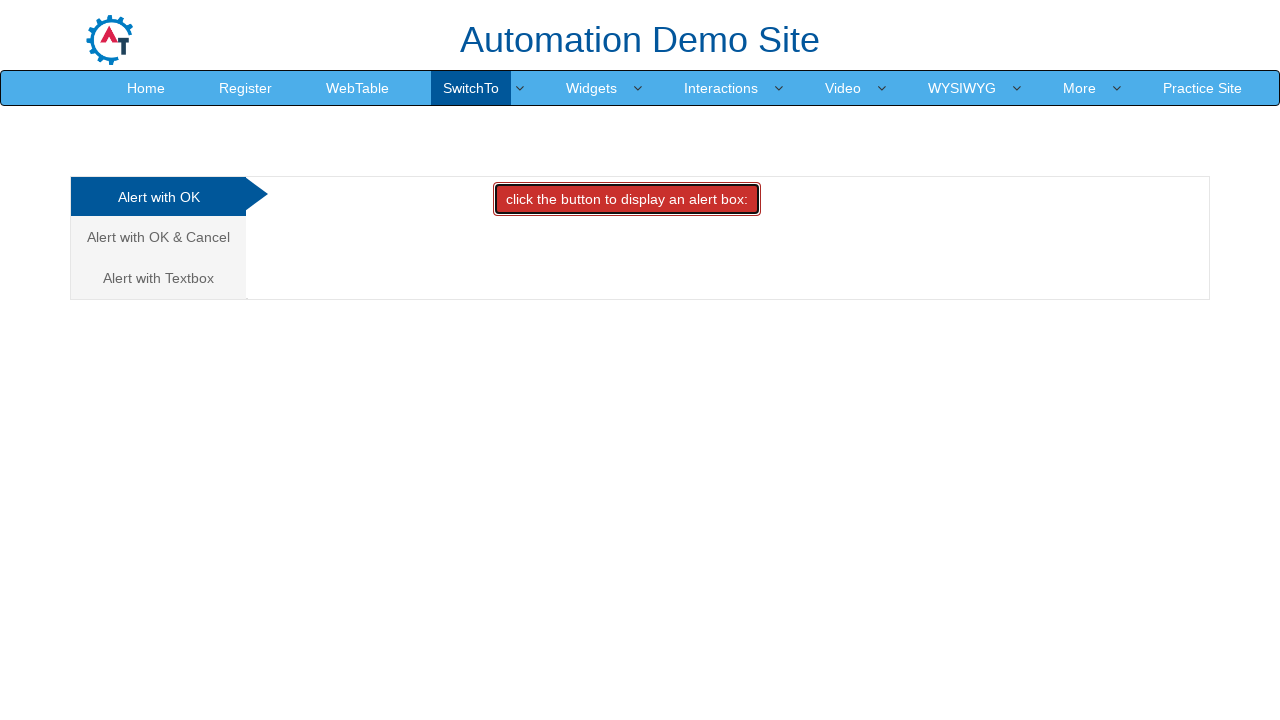

Waited for alert to be processed
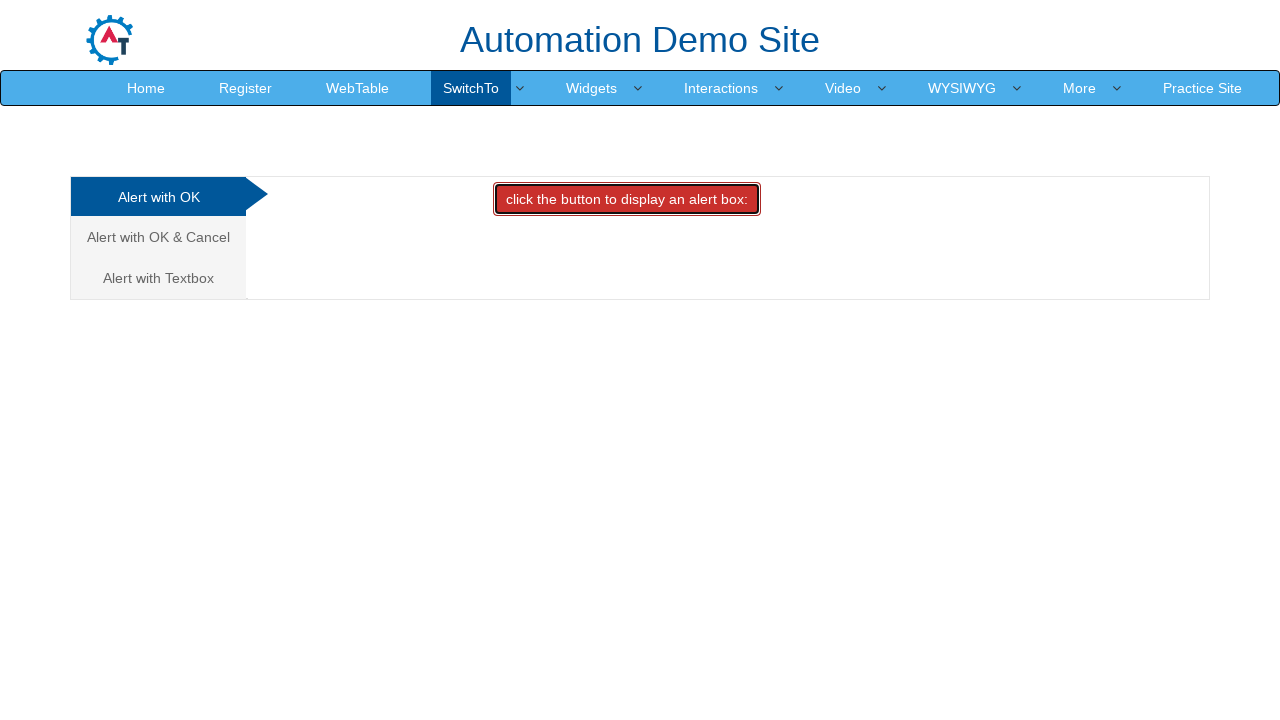

Clicked link to navigate to Alert with OK & Cancel section at (158, 237) on xpath=//a[text()='Alert with OK & Cancel ']
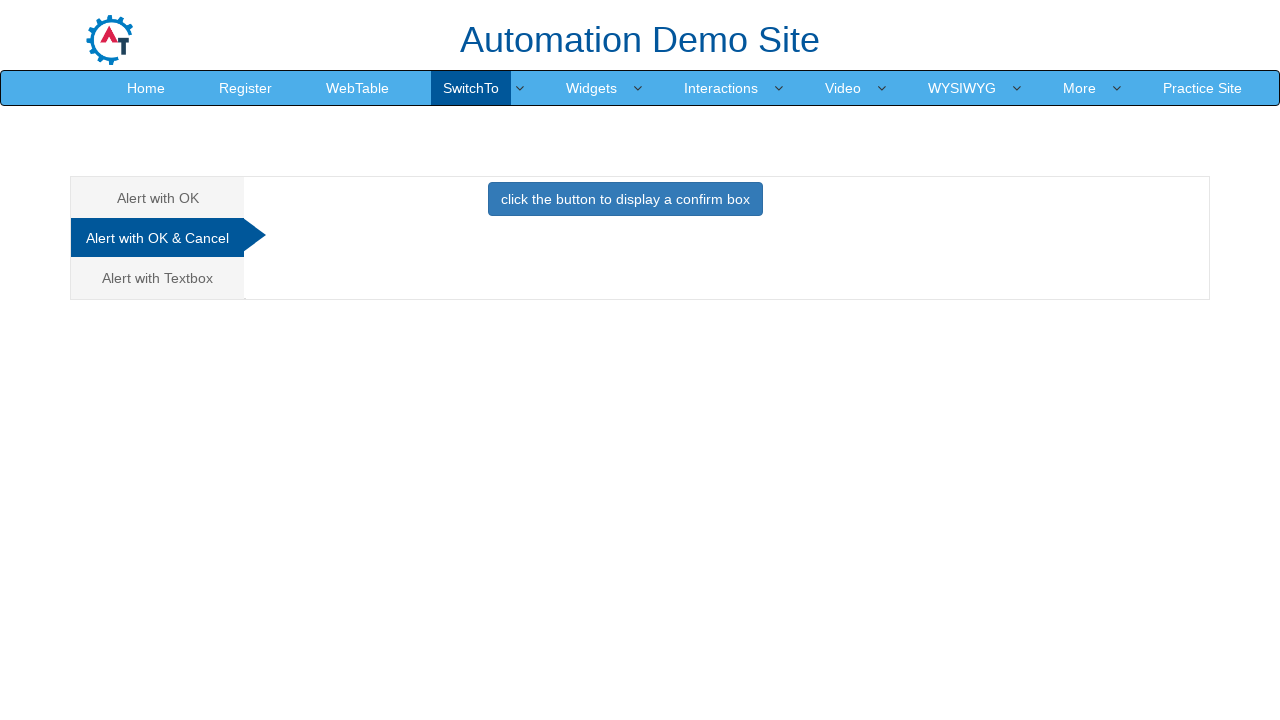

Clicked button to display confirmation dialog at (625, 199) on xpath=//button[text()='click the button to display a confirm box ']
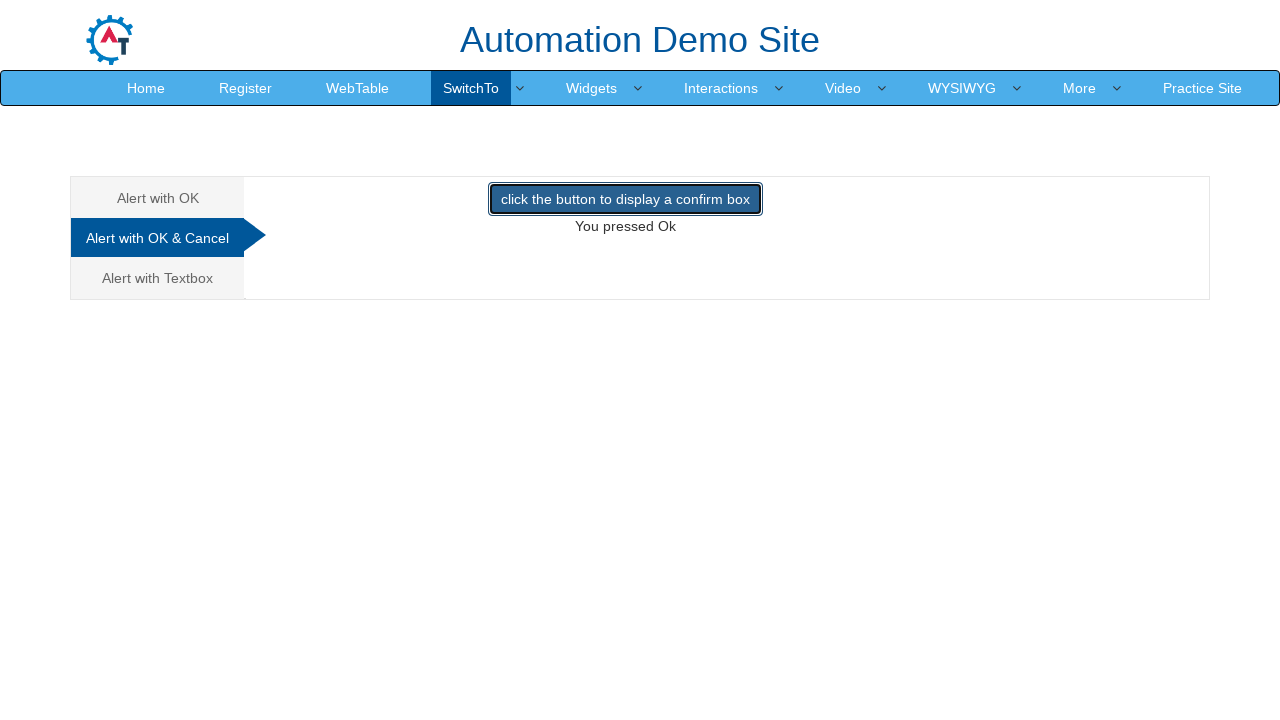

Set up dialog handler to dismiss confirmation dialogs
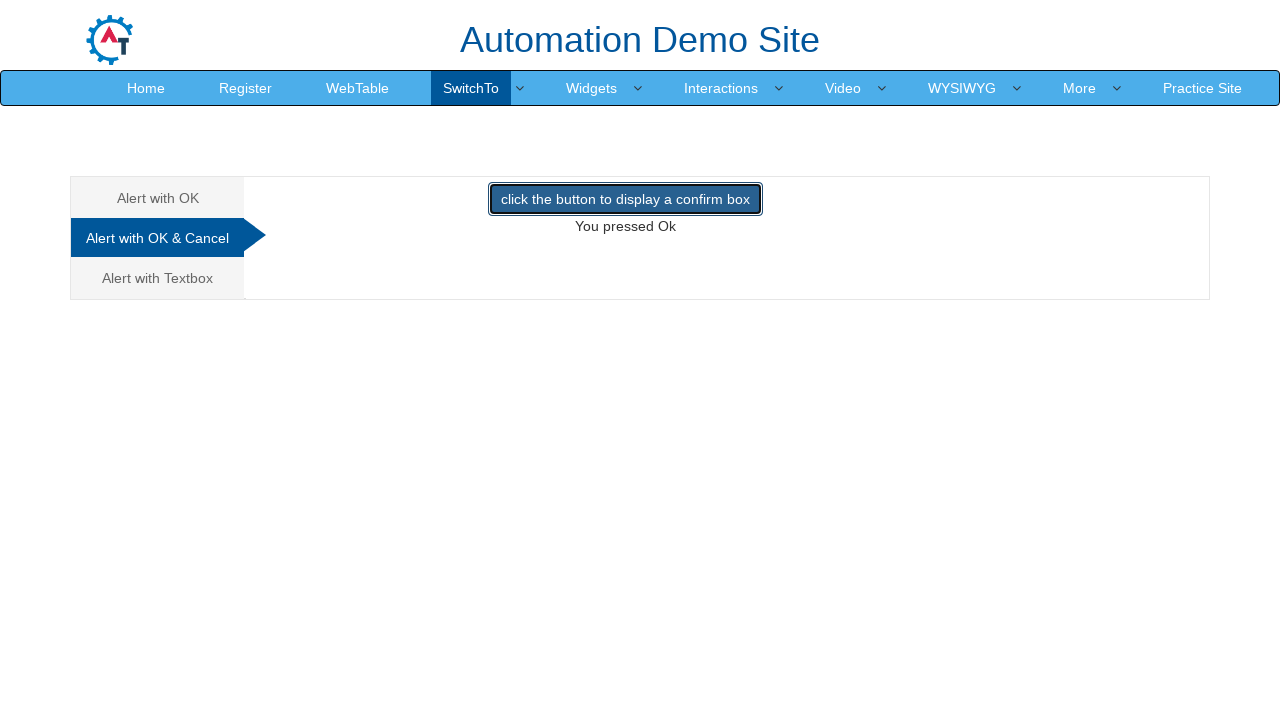

Waited for confirmation dialog to be processed
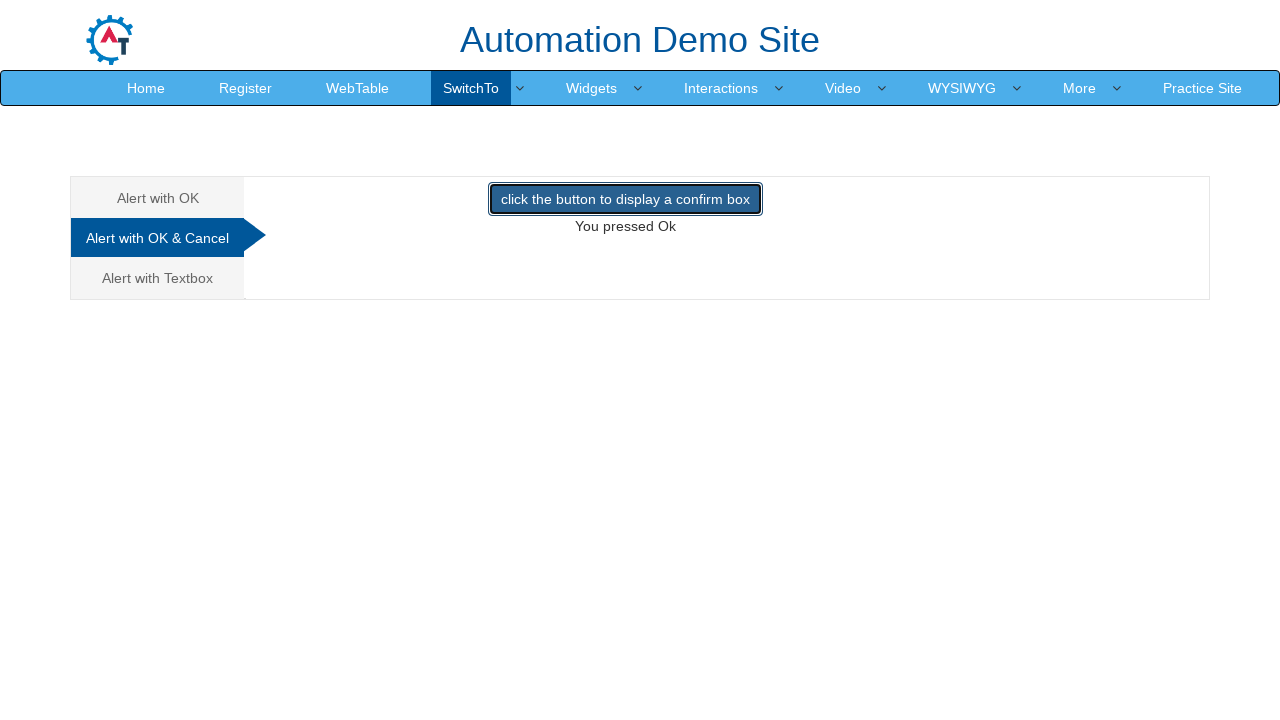

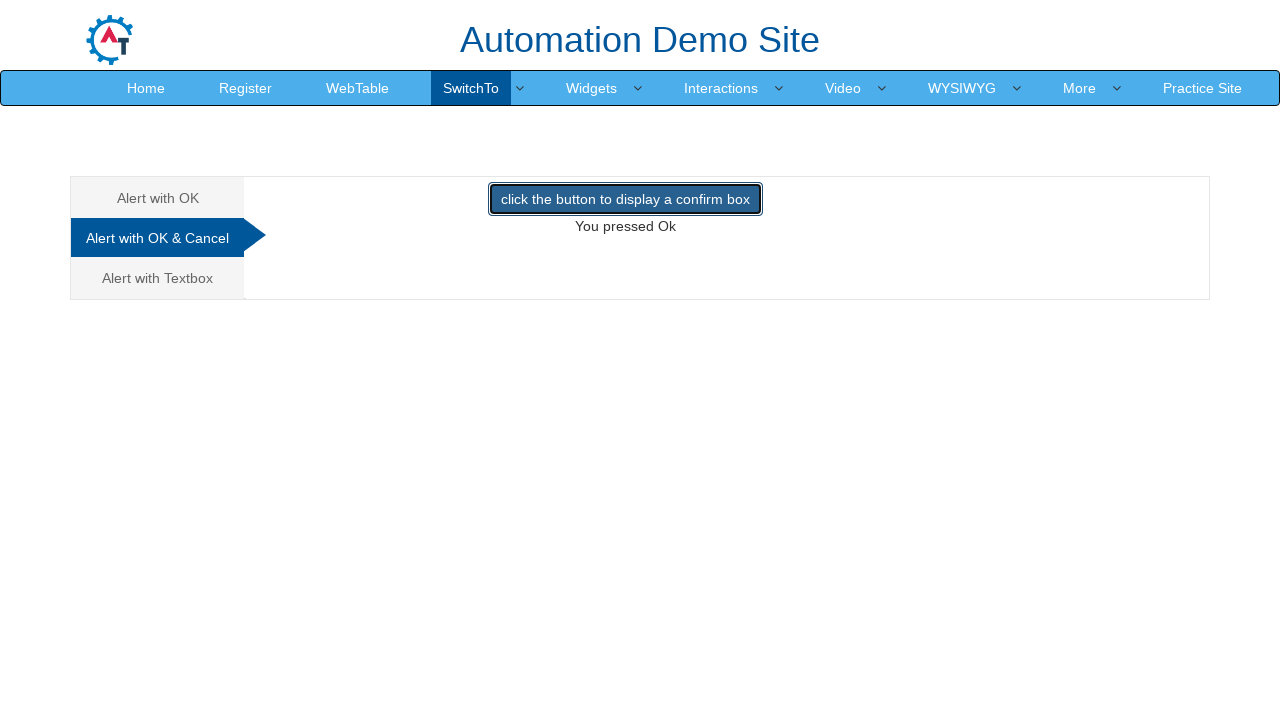